Tests JavaScript confirm alert handling by clicking the JS Confirm button, dismissing the alert popup, and verifying the result shows "Cancel" was clicked

Starting URL: https://the-internet.herokuapp.com/javascript_alerts

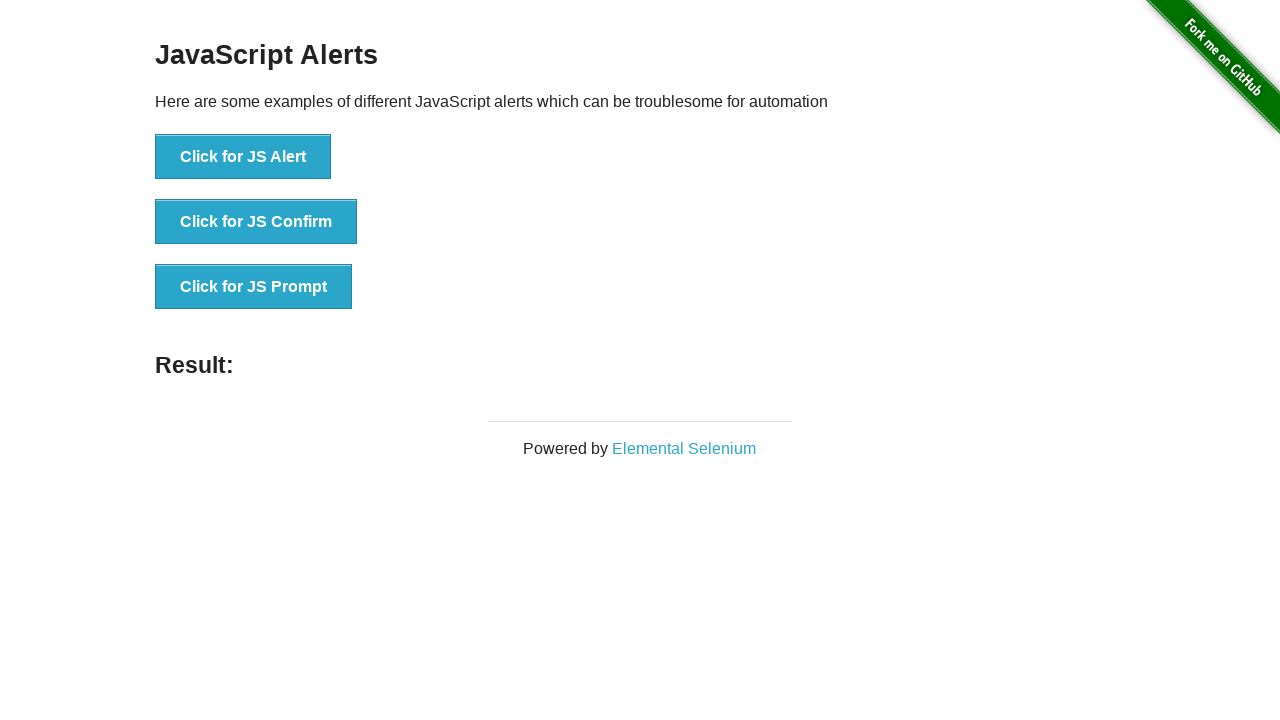

Clicked JS Confirm button to trigger alert at (256, 222) on xpath=//button[@onclick='jsConfirm()']
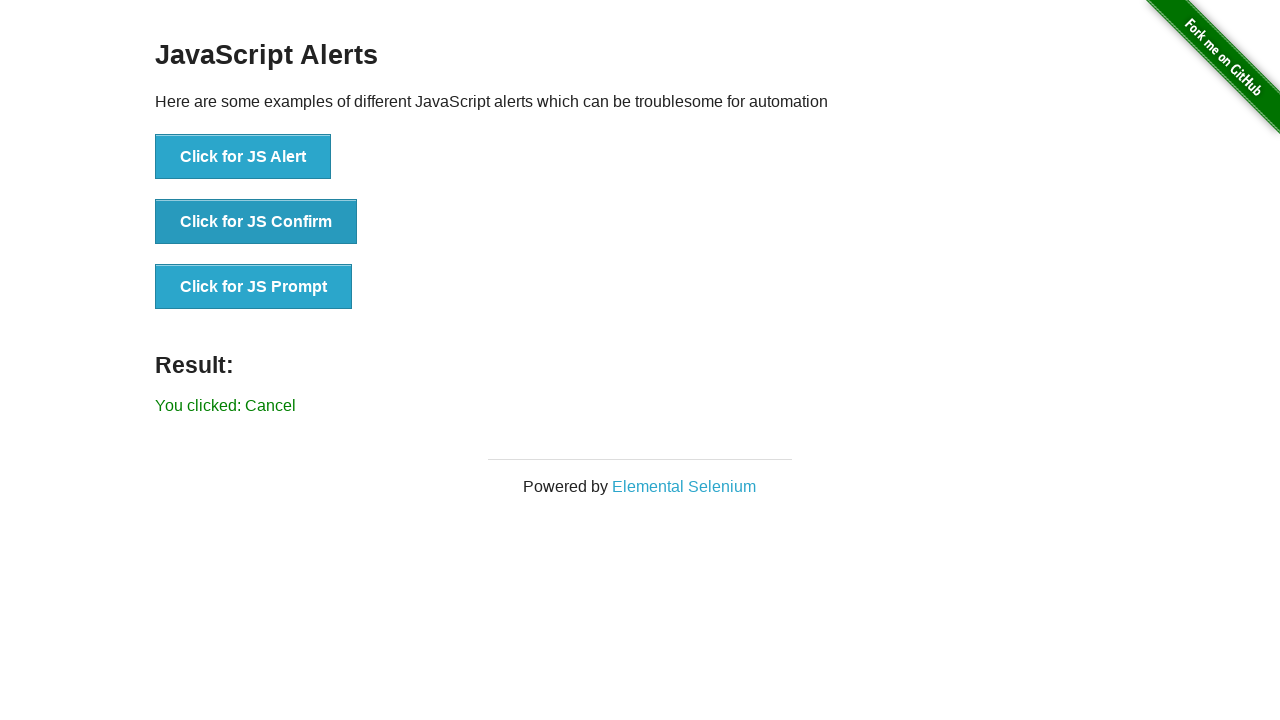

Set up dialog handler to dismiss alert popup
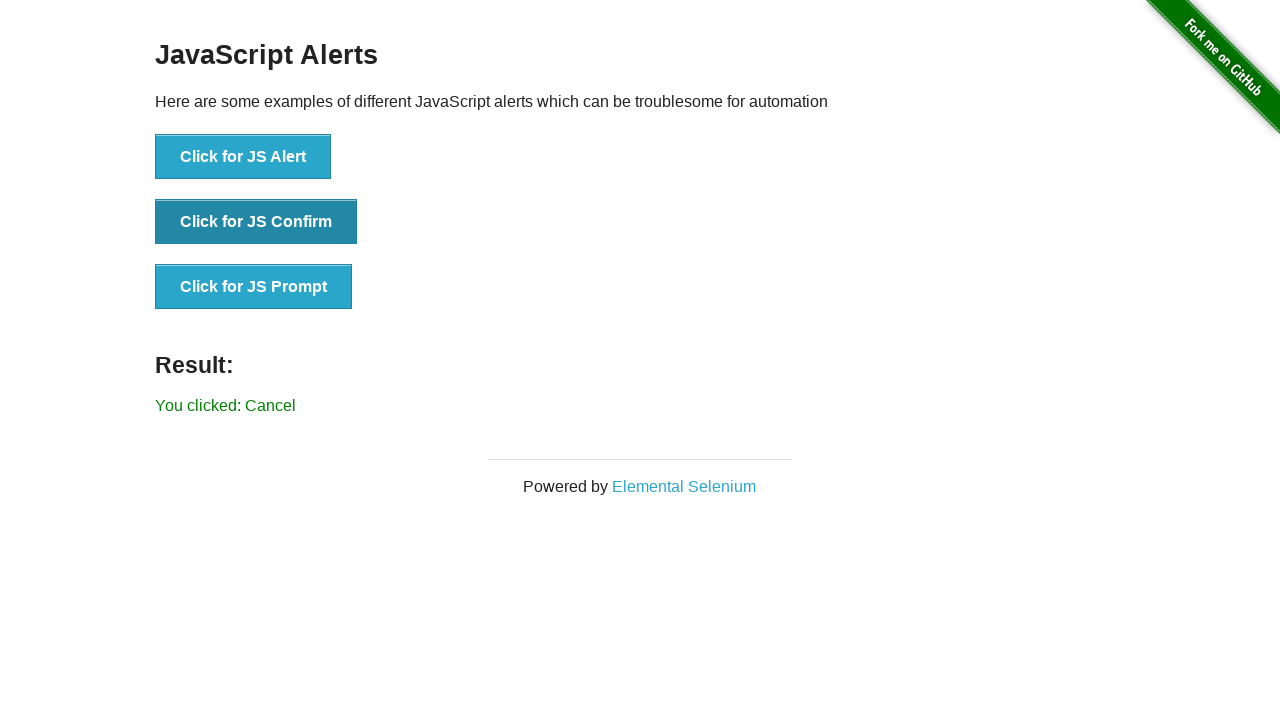

Waited for result text to appear
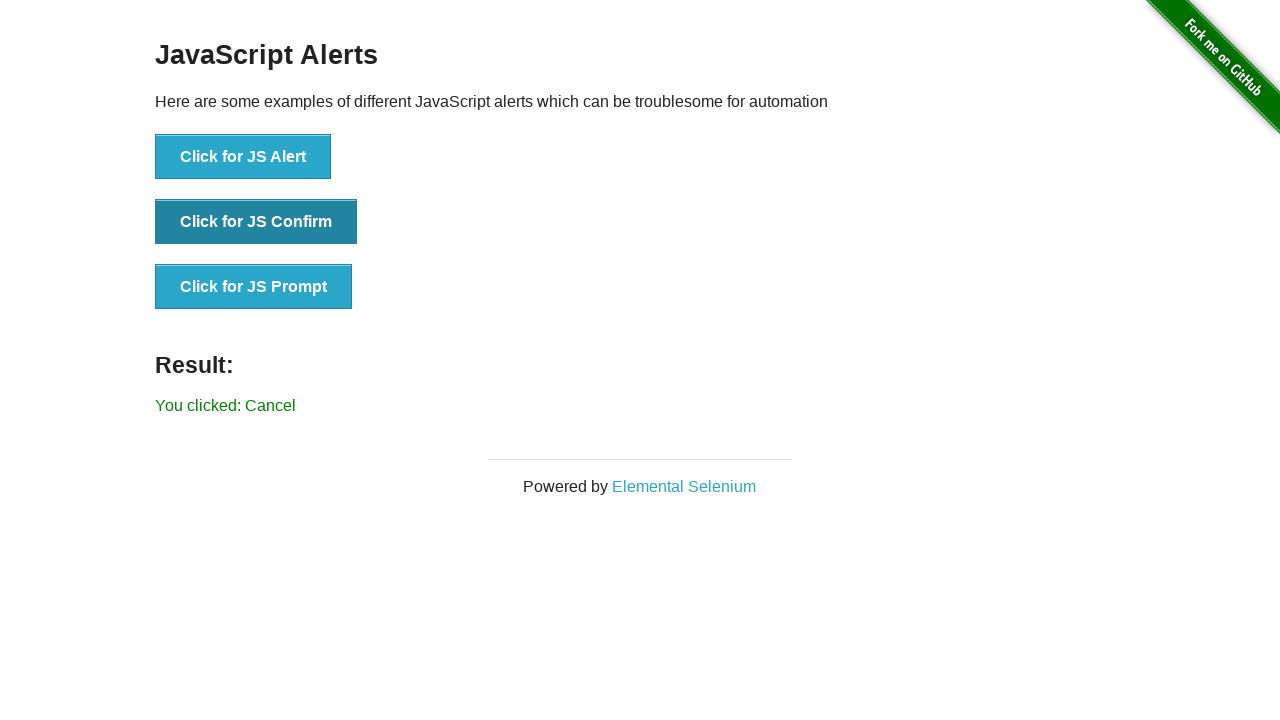

Retrieved result text content
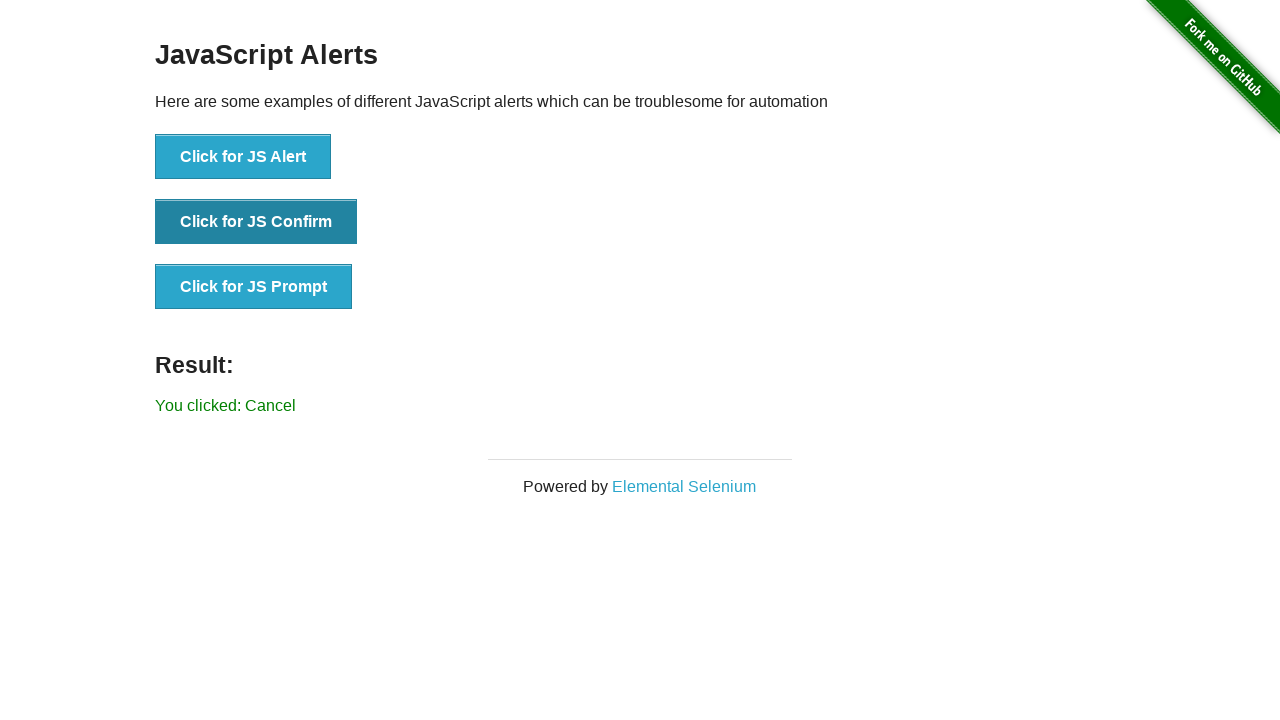

Verified result text is 'You clicked: Cancel'
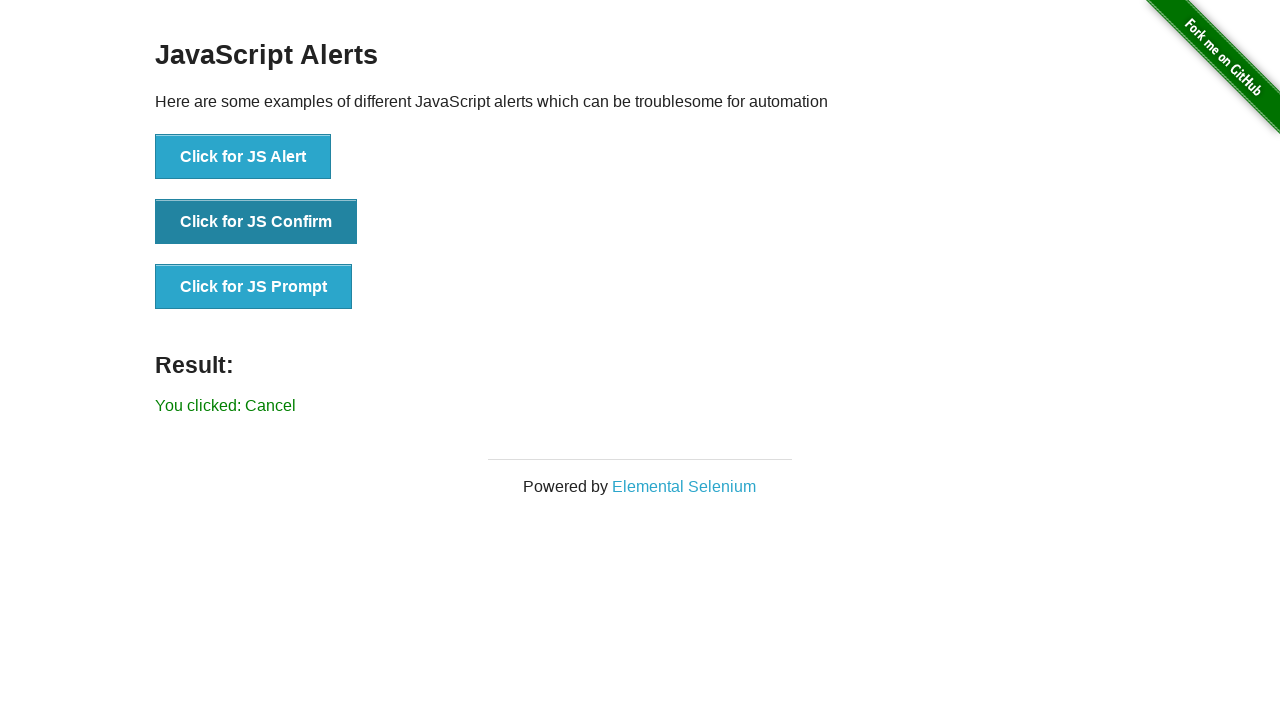

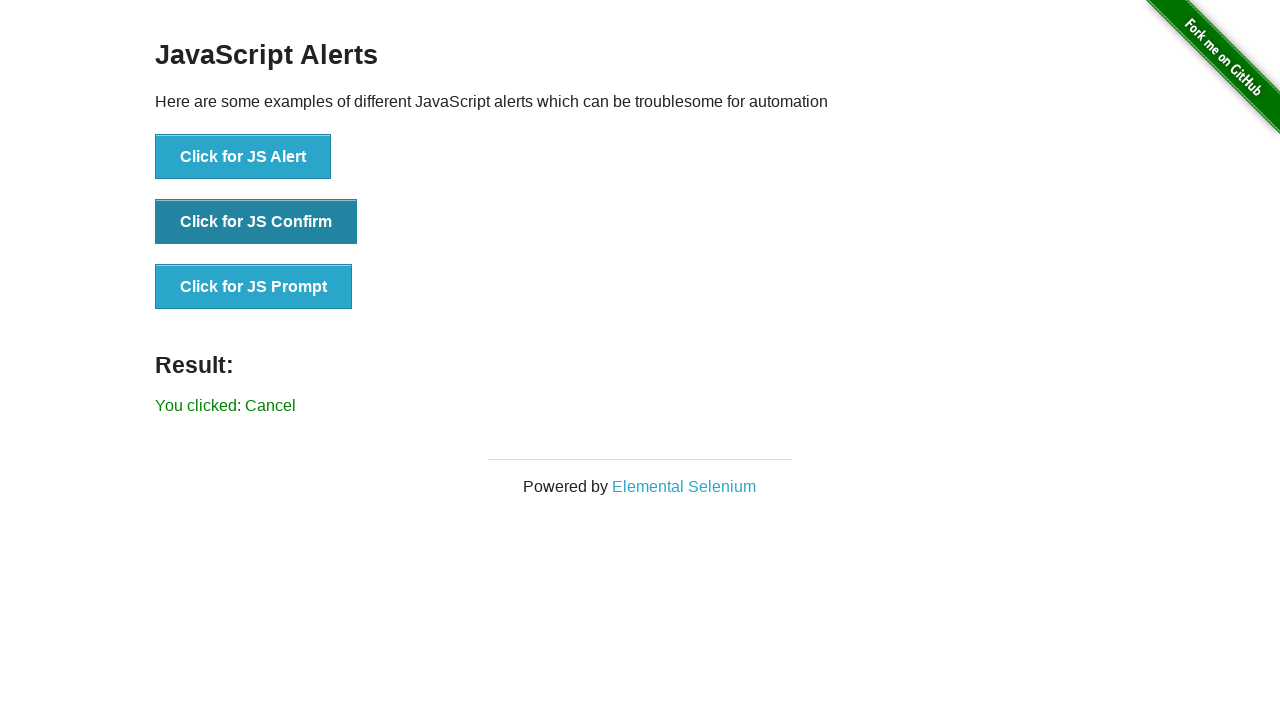